Tests alert handling functionality by triggering both regular alerts and confirmation dialogs, entering text and accepting/dismissing them

Starting URL: https://www.rahulshettyacademy.com/AutomationPractice/

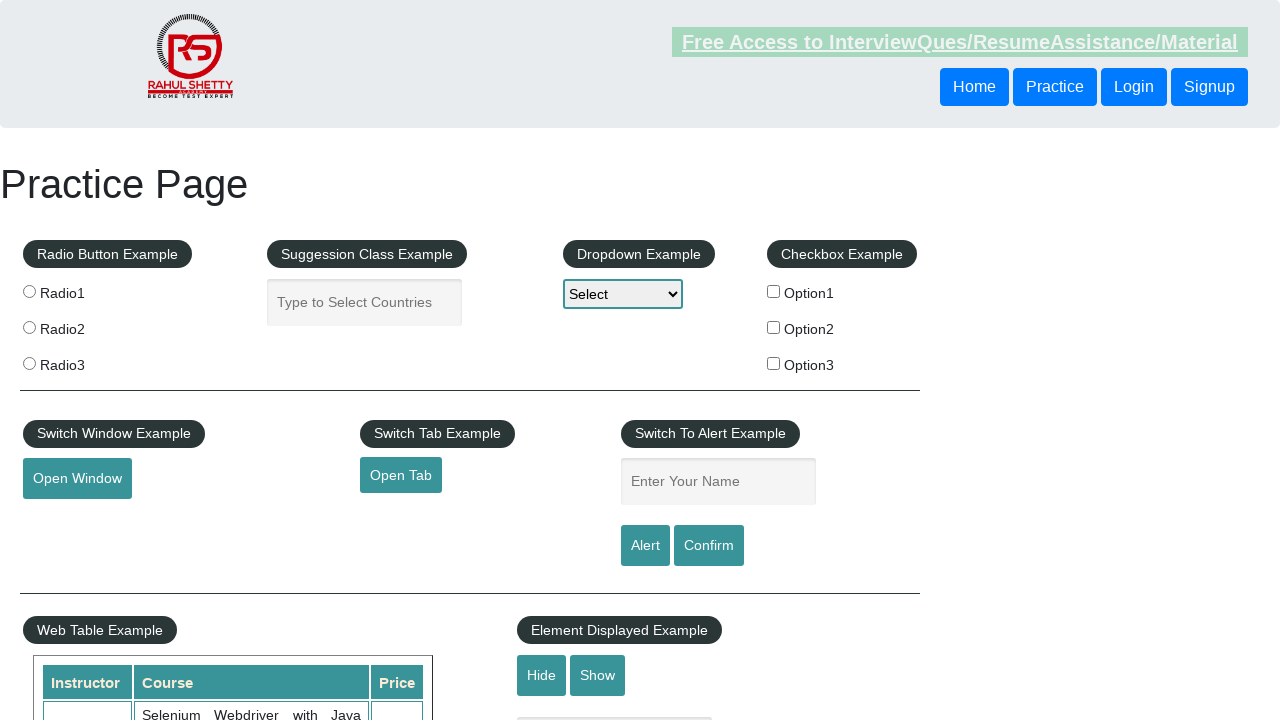

Filled name field with 'Ankur' for alert test on #name
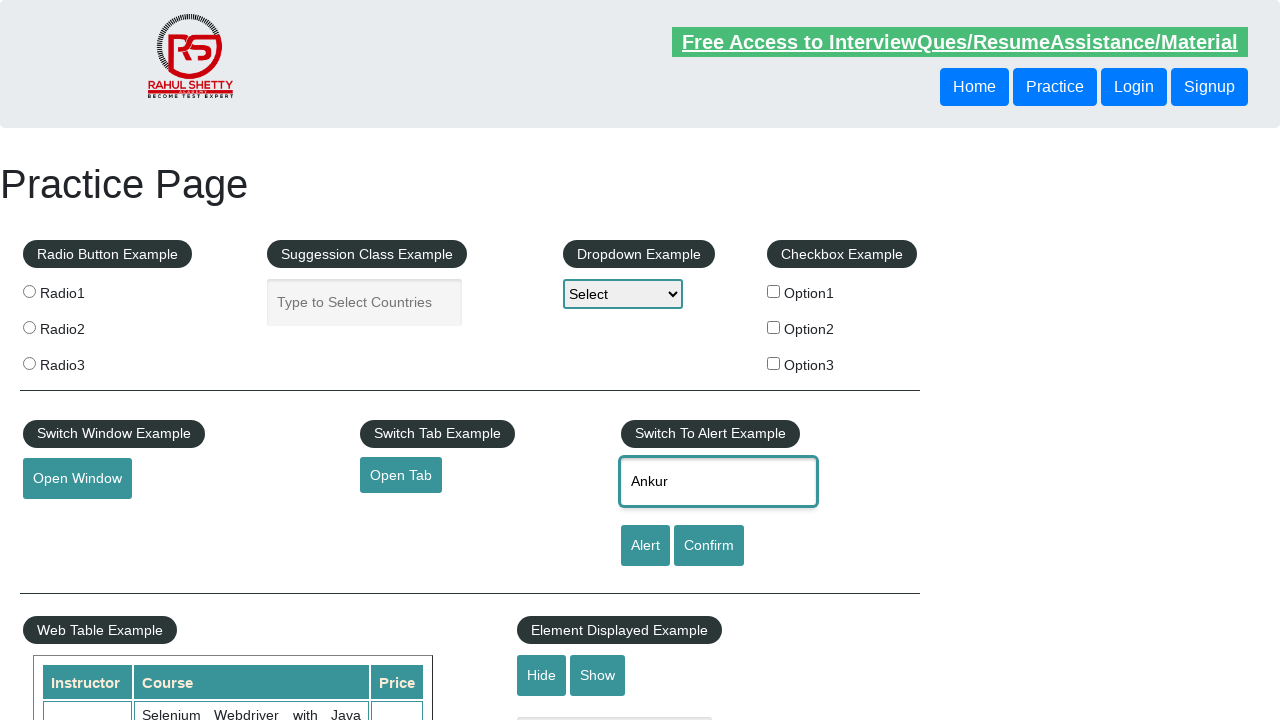

Clicked alert button to trigger alert dialog at (645, 546) on [id='alertbtn']
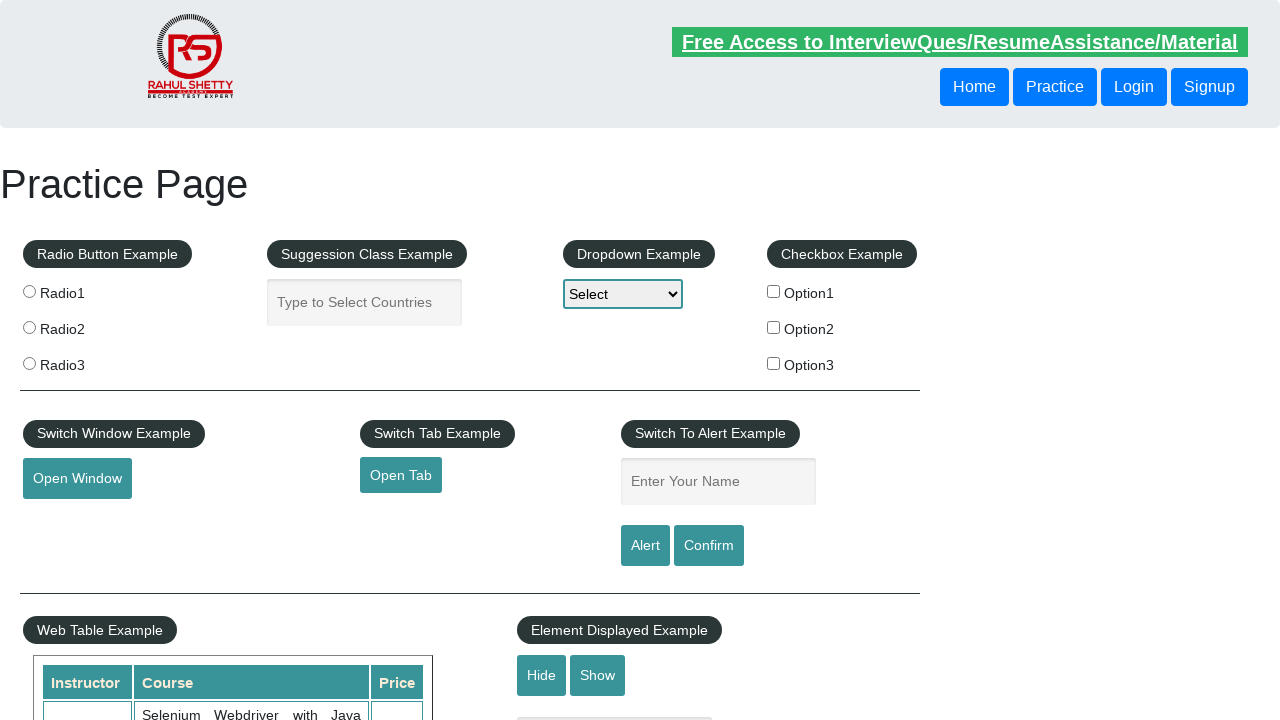

Set up dialog handler to accept alerts
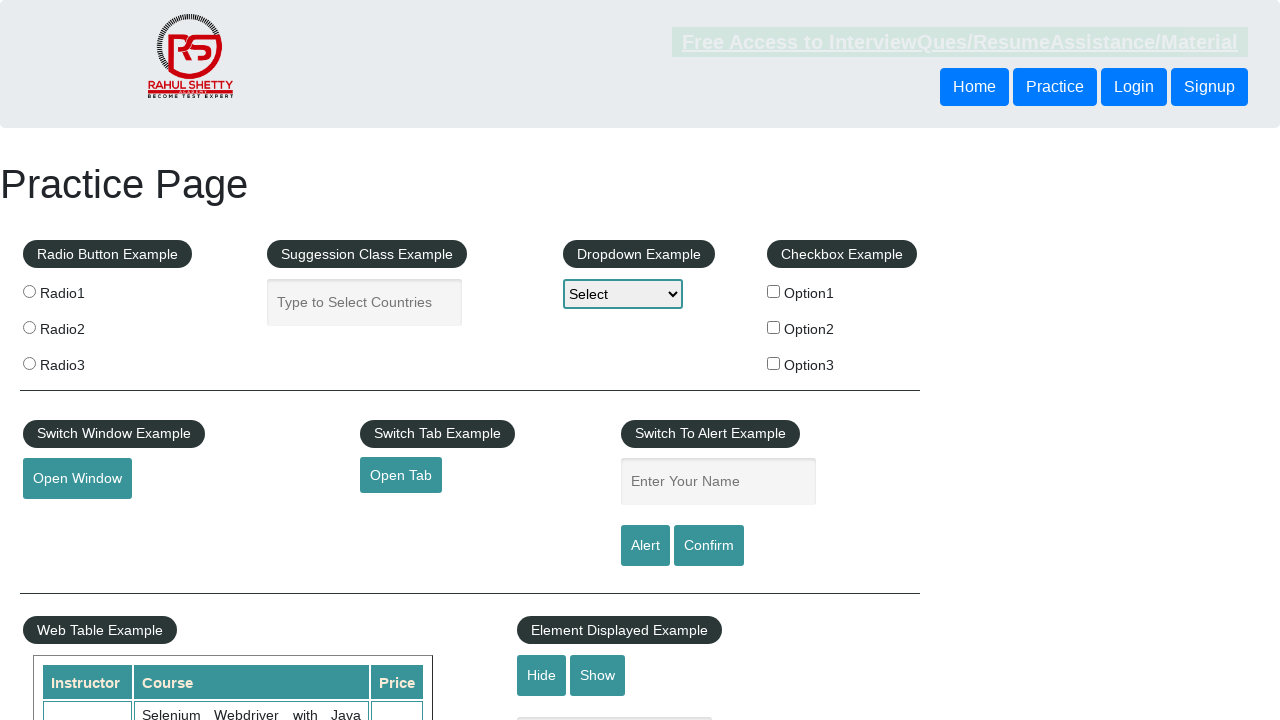

Filled name field with 'Ankur' for confirmation test on #name
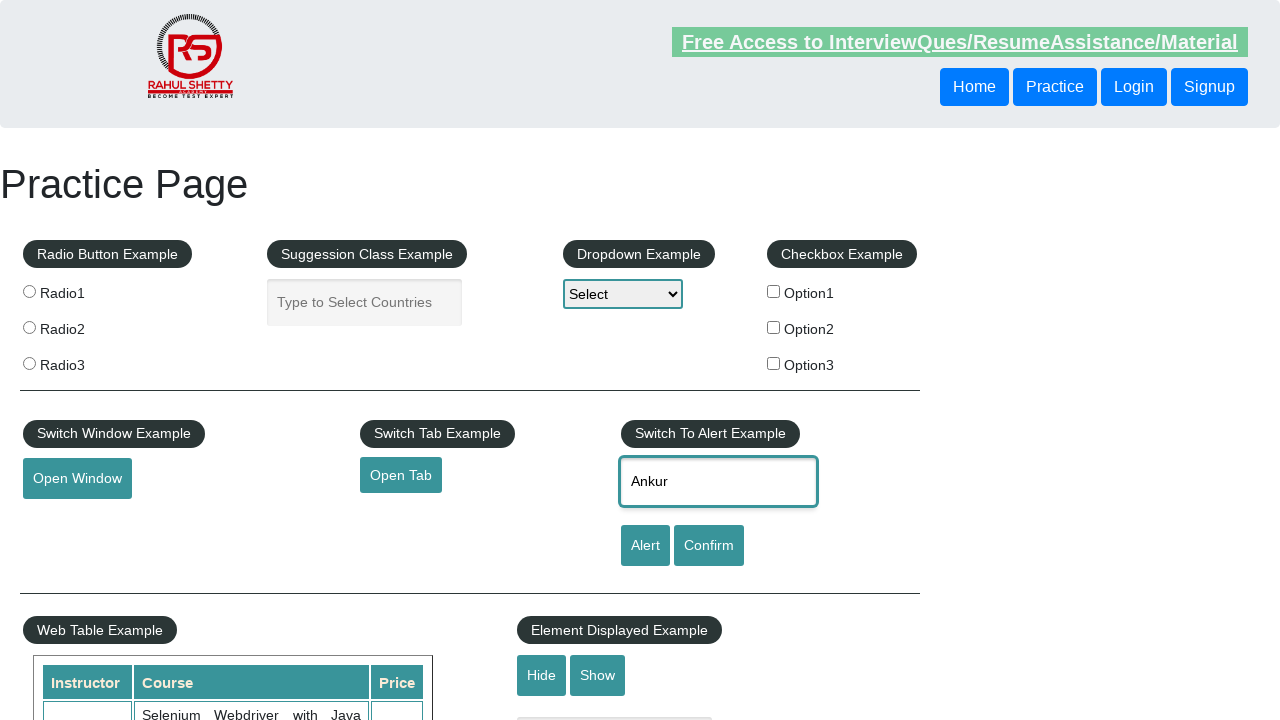

Clicked confirm button to trigger confirmation dialog at (709, 546) on [id='confirmbtn']
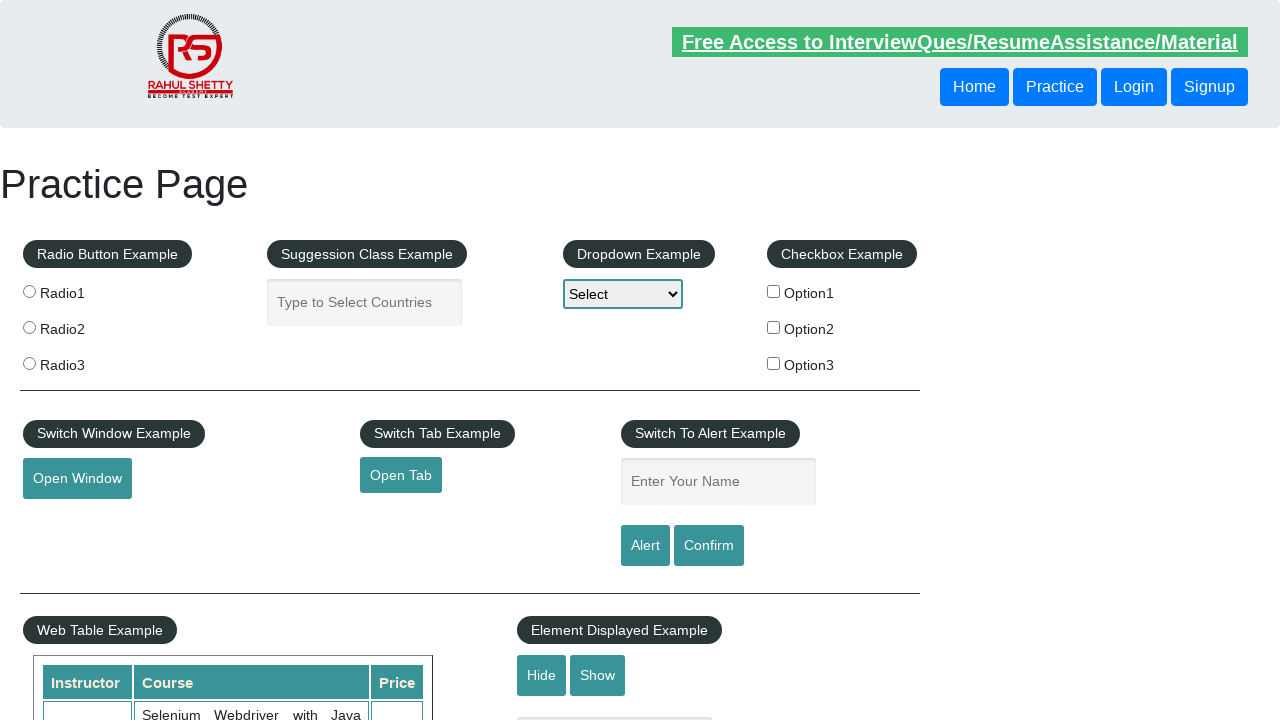

Set up dialog handler to dismiss confirmation dialogs
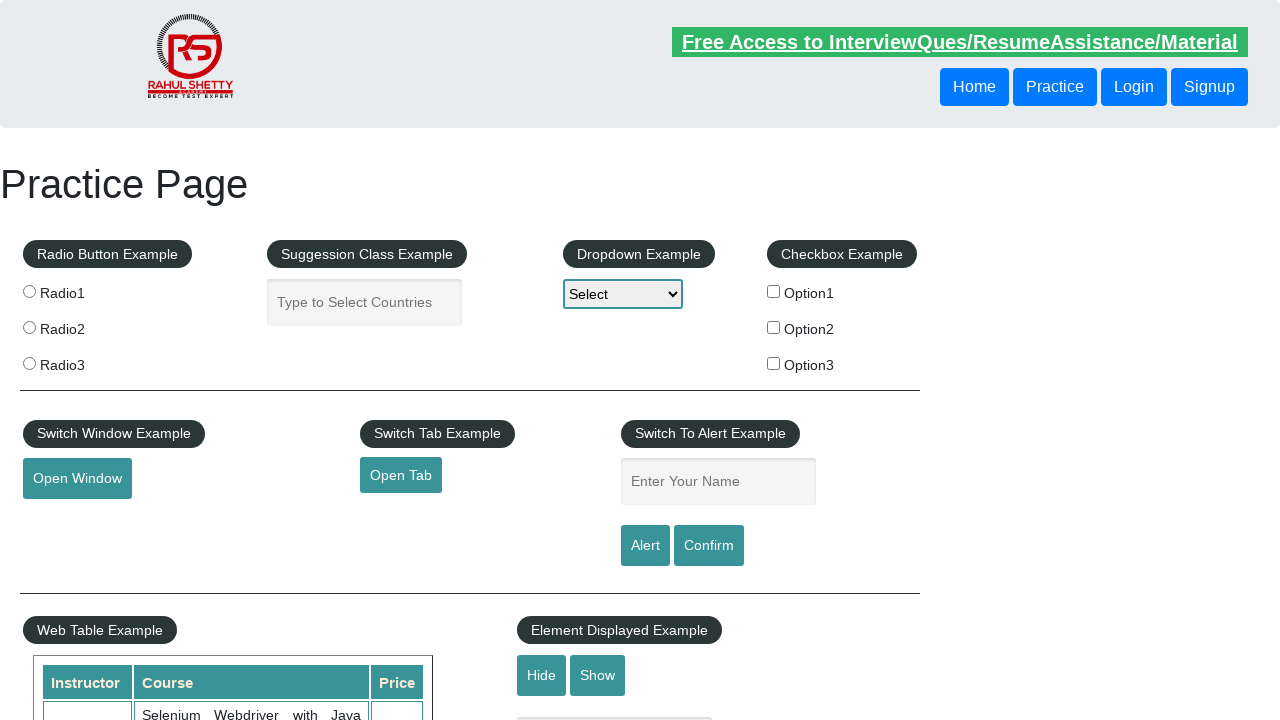

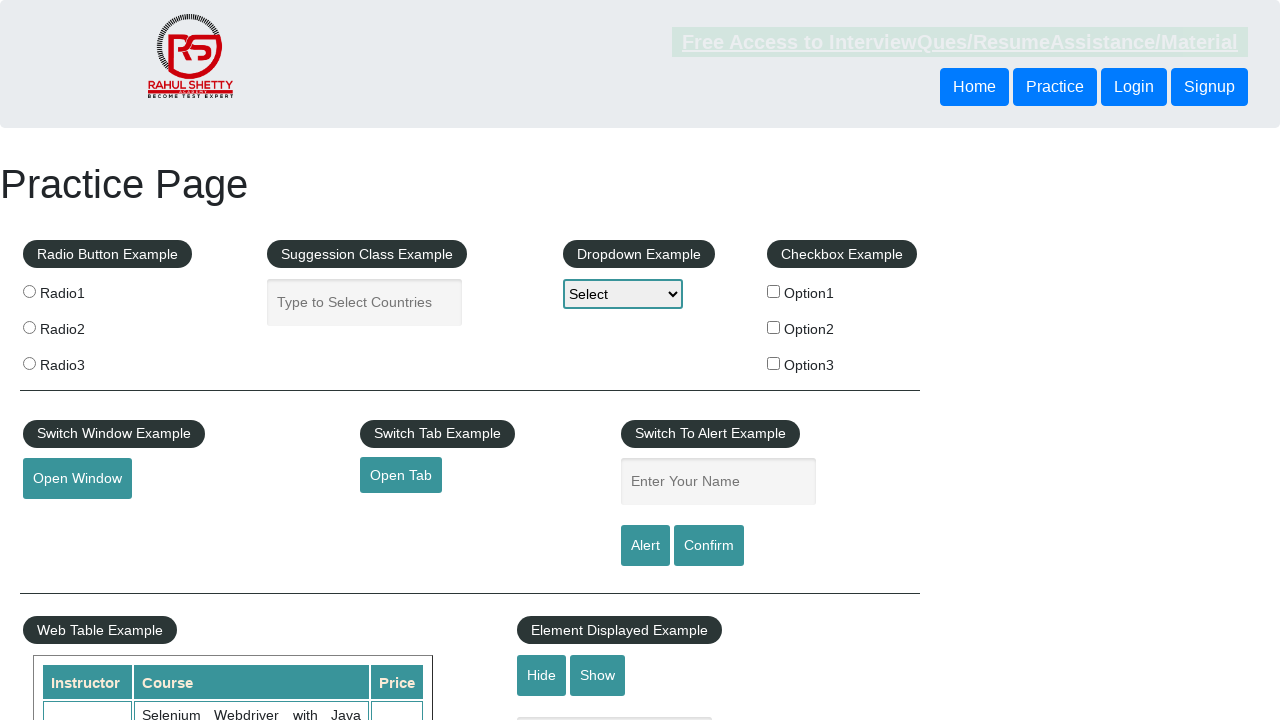